Tests opening a new browser window by clicking a link, switching to the new window to verify its content, then switching back to the original window to verify its heading text

Starting URL: https://the-internet.herokuapp.com/windows

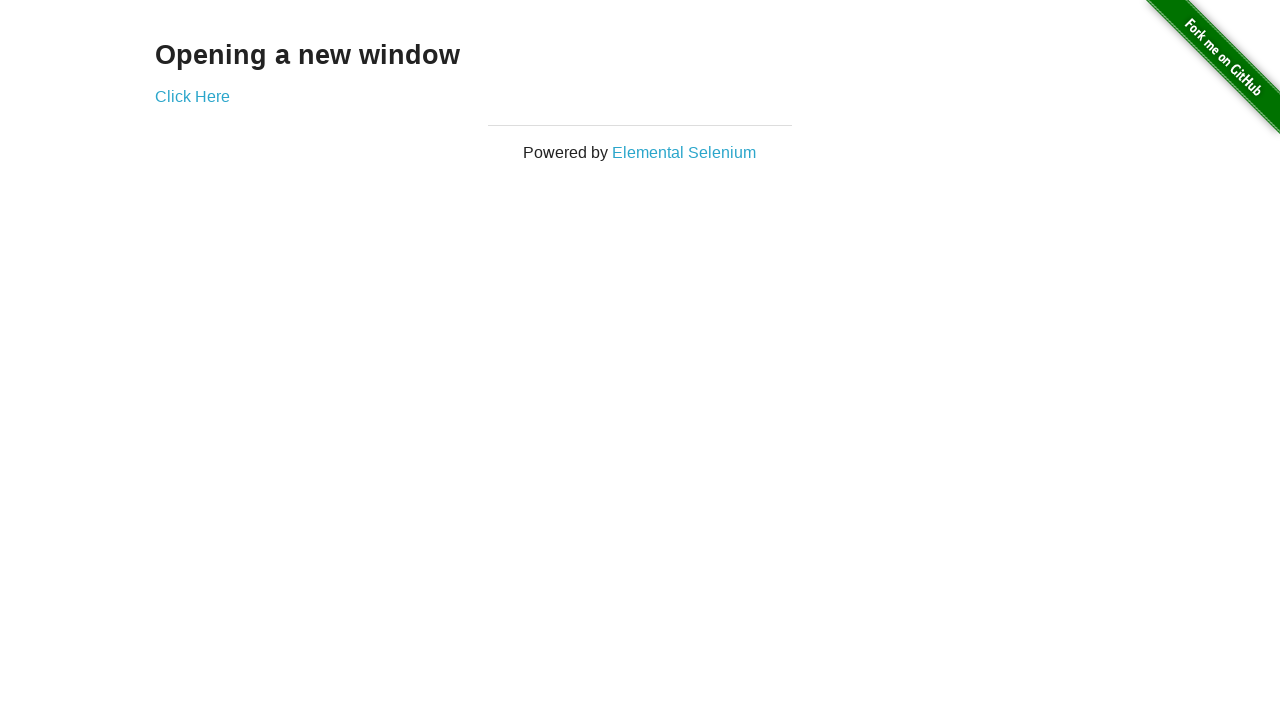

Clicked 'Click Here' link to open new window at (192, 96) on text=Click Here
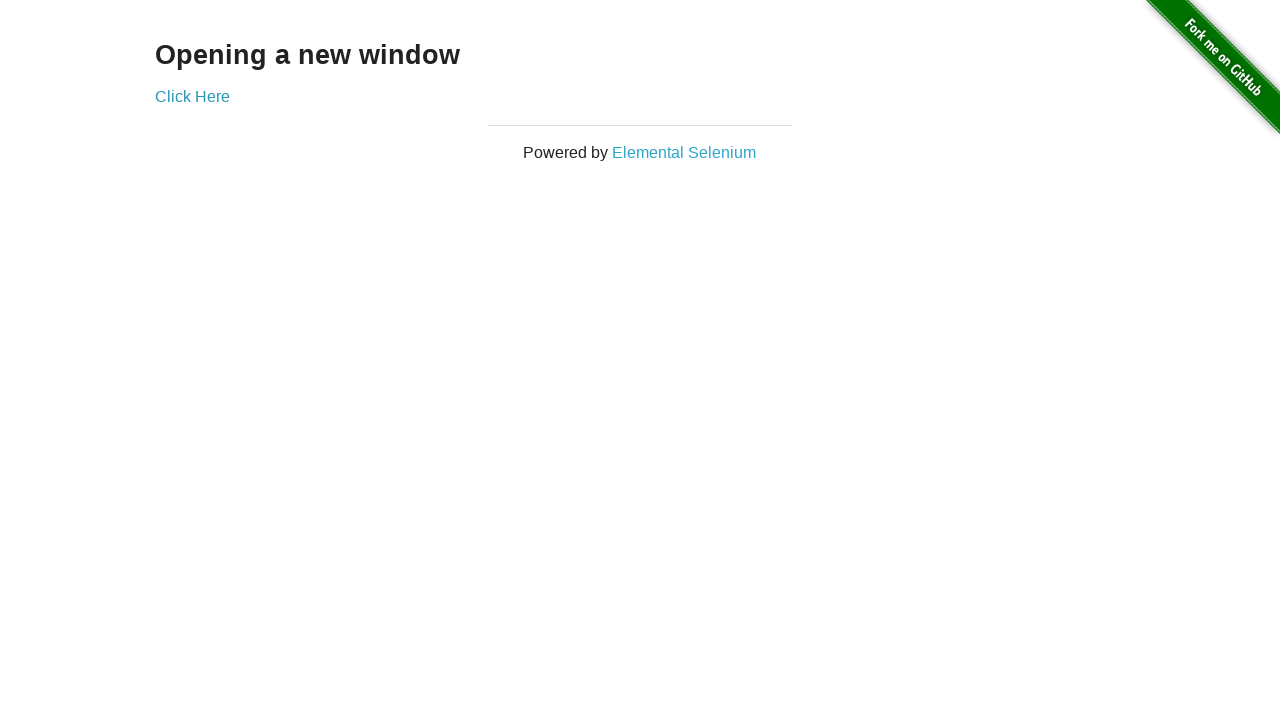

New window opened and captured at (192, 96) on text=Click Here
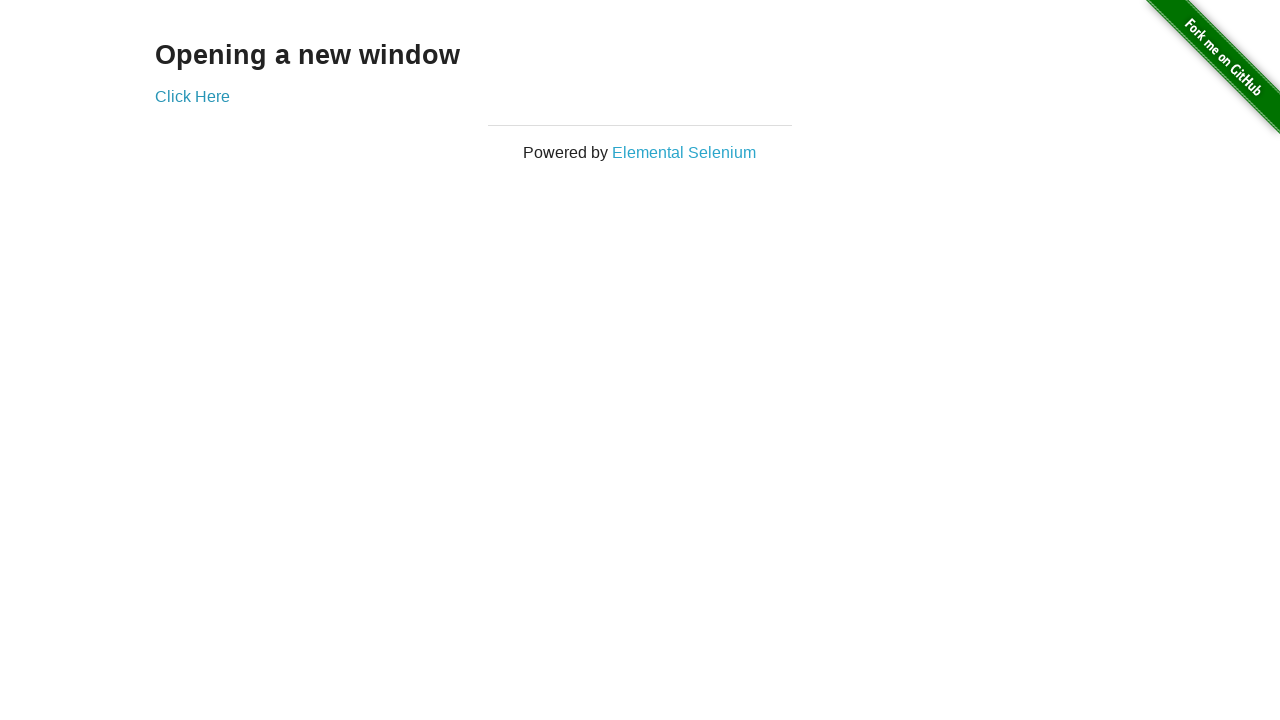

New page fully loaded
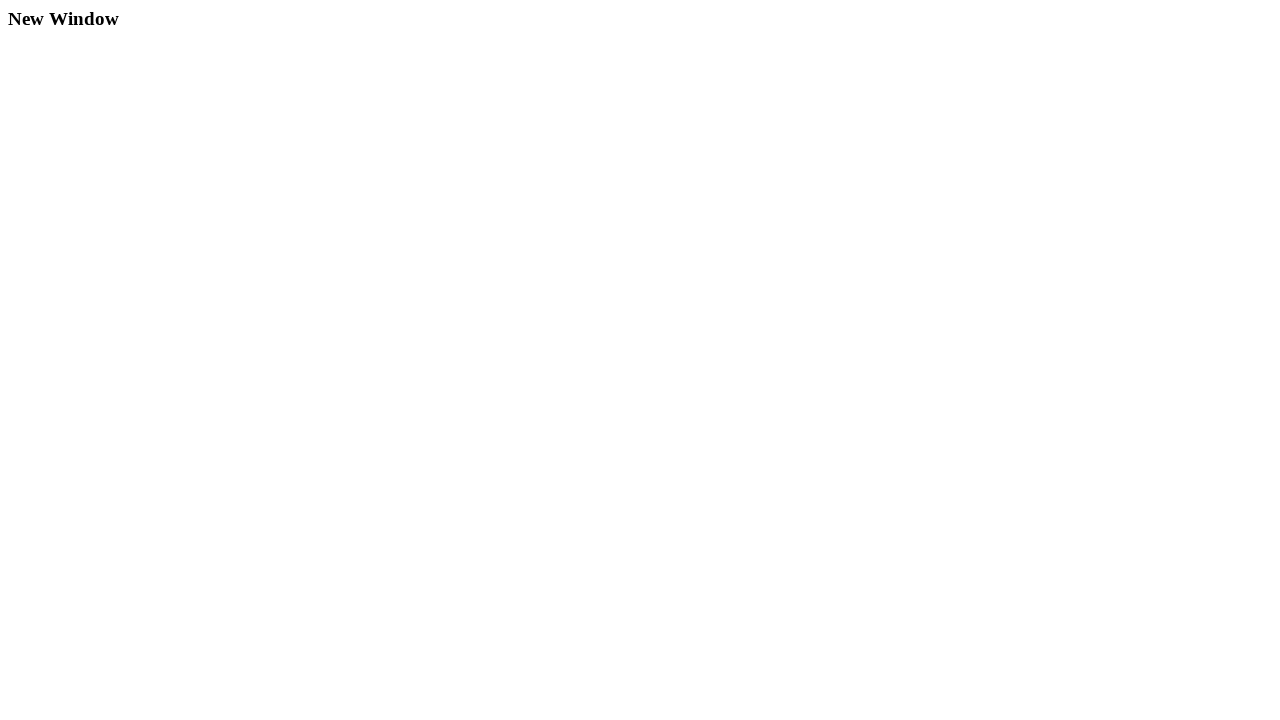

Retrieved heading text from new window
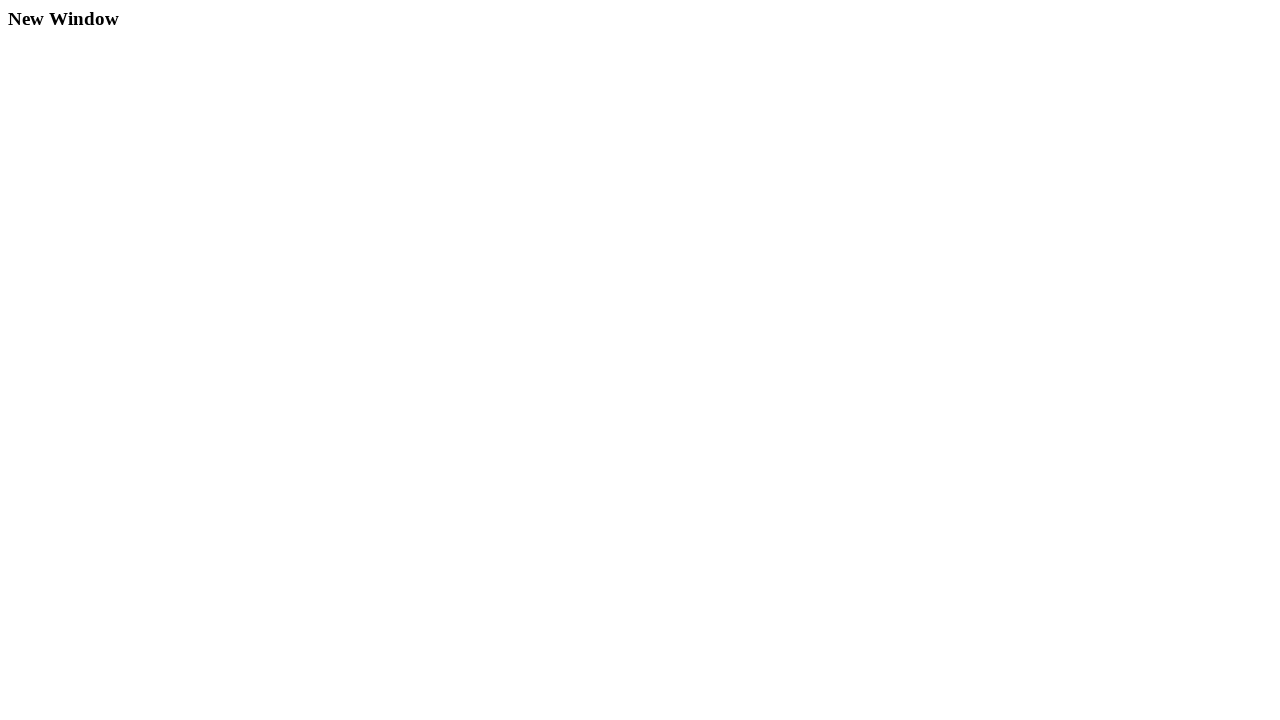

Verified new window contains 'New Window' heading
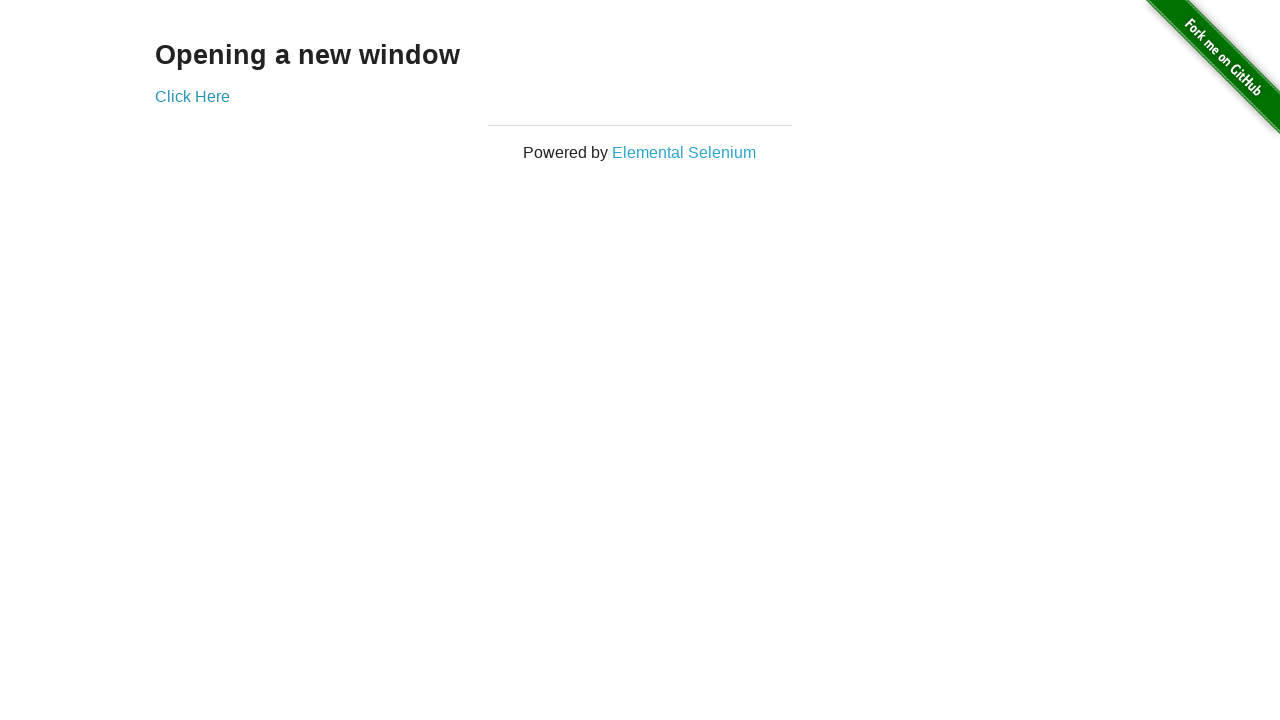

Closed the new window
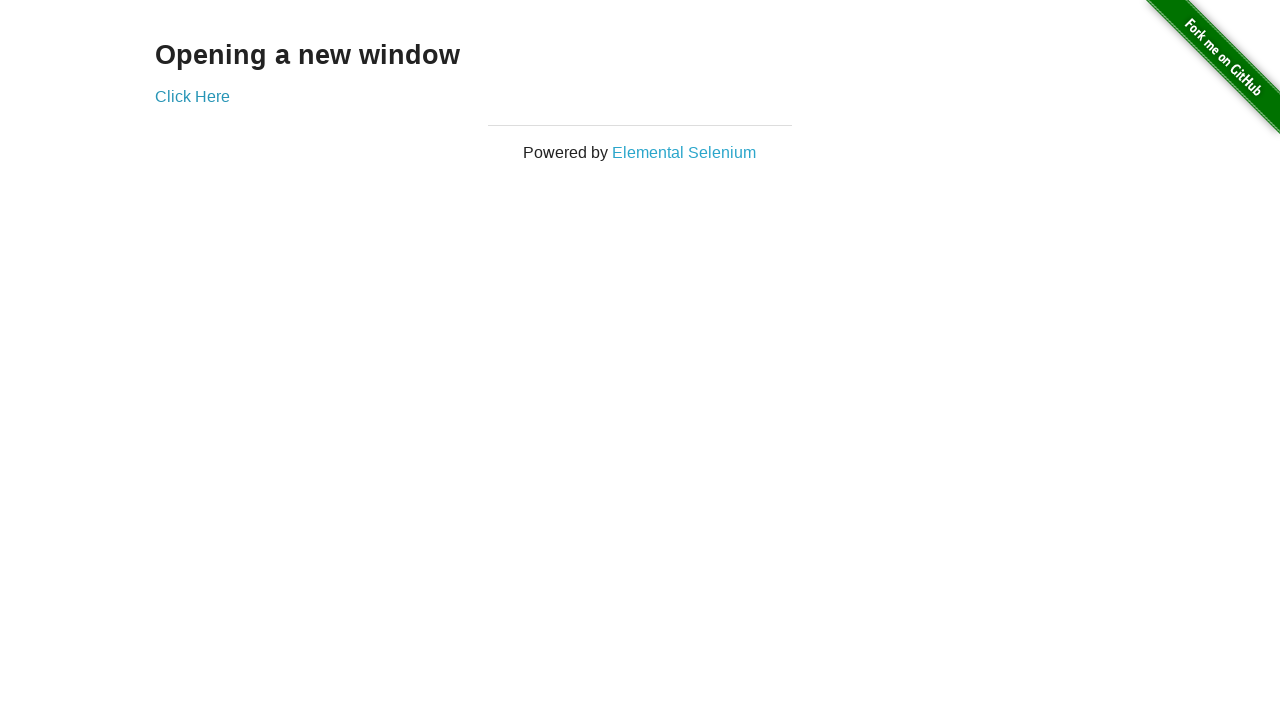

Retrieved heading text from original window
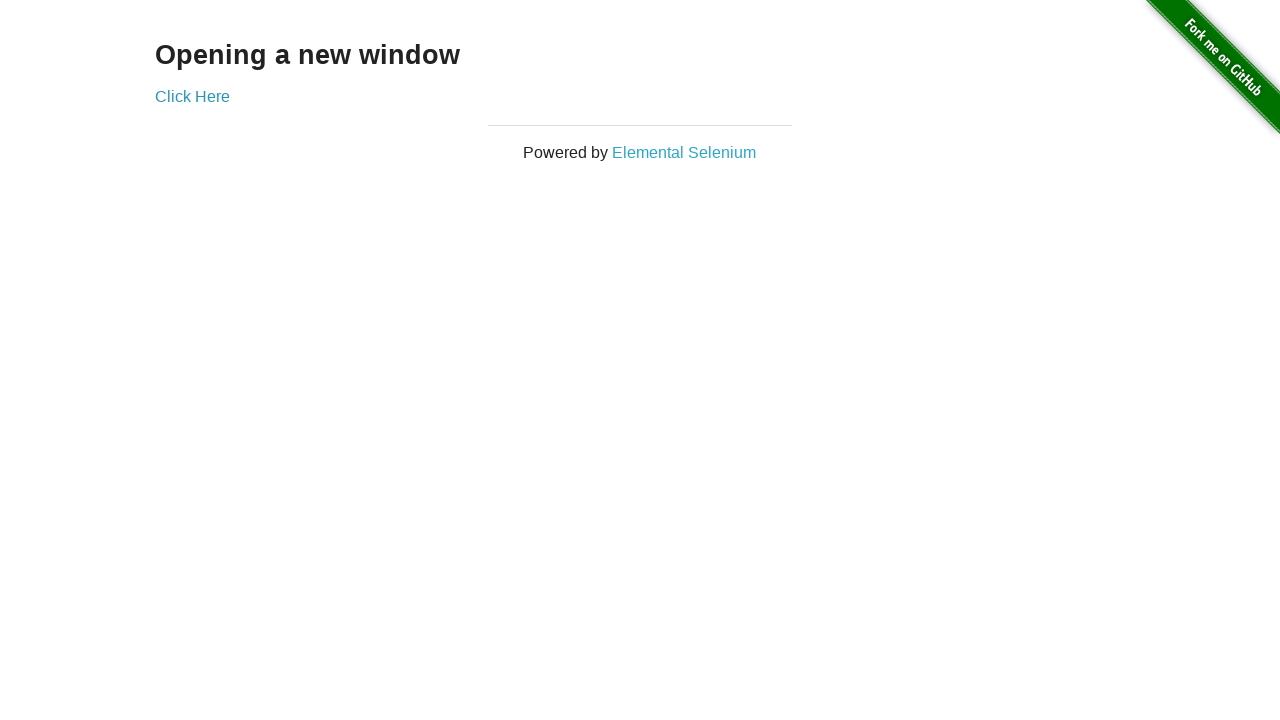

Verified original window contains 'Opening a new window' heading
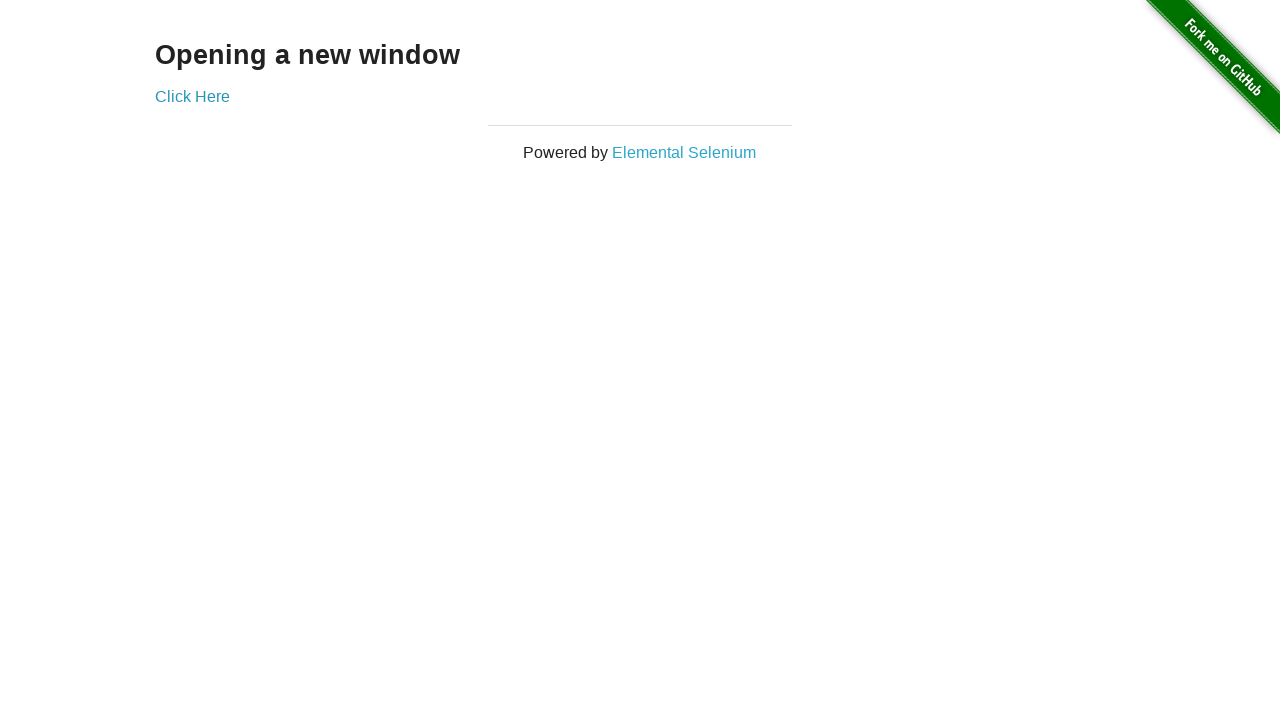

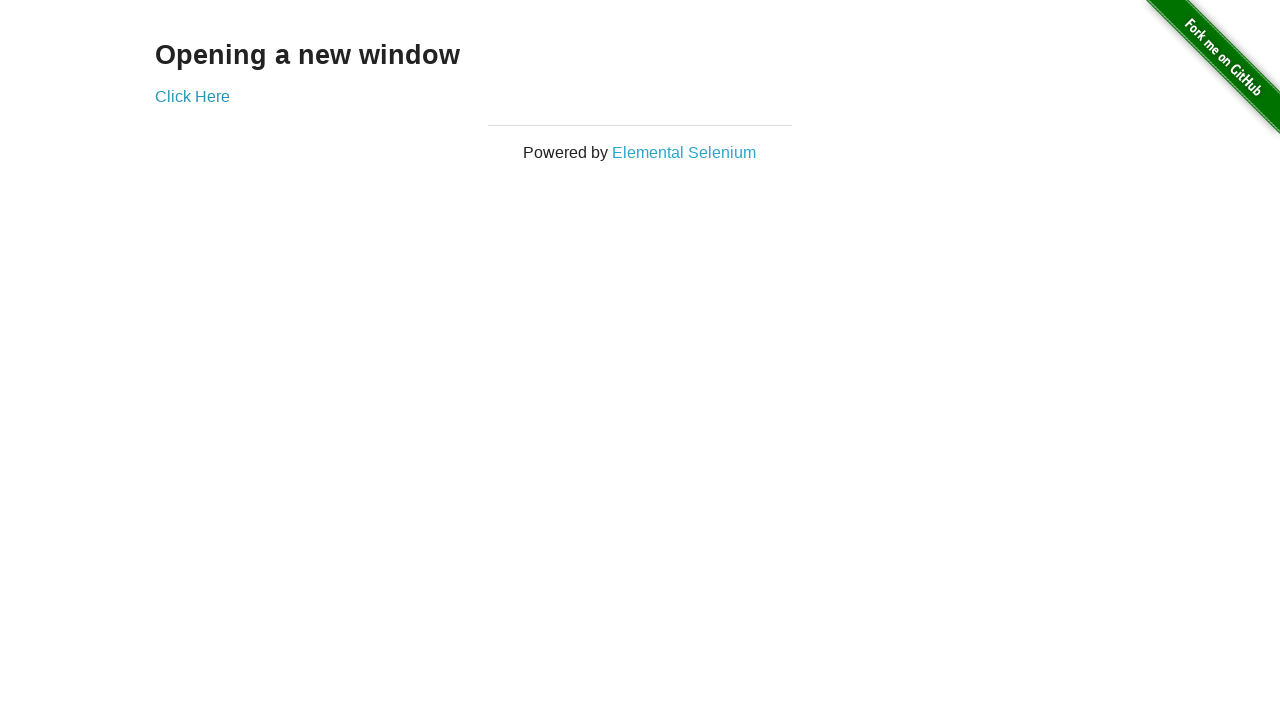